Tests navigation to Browse Languages M section and verifies MySQL is the last language listed

Starting URL: http://www.99-bottles-of-beer.net/

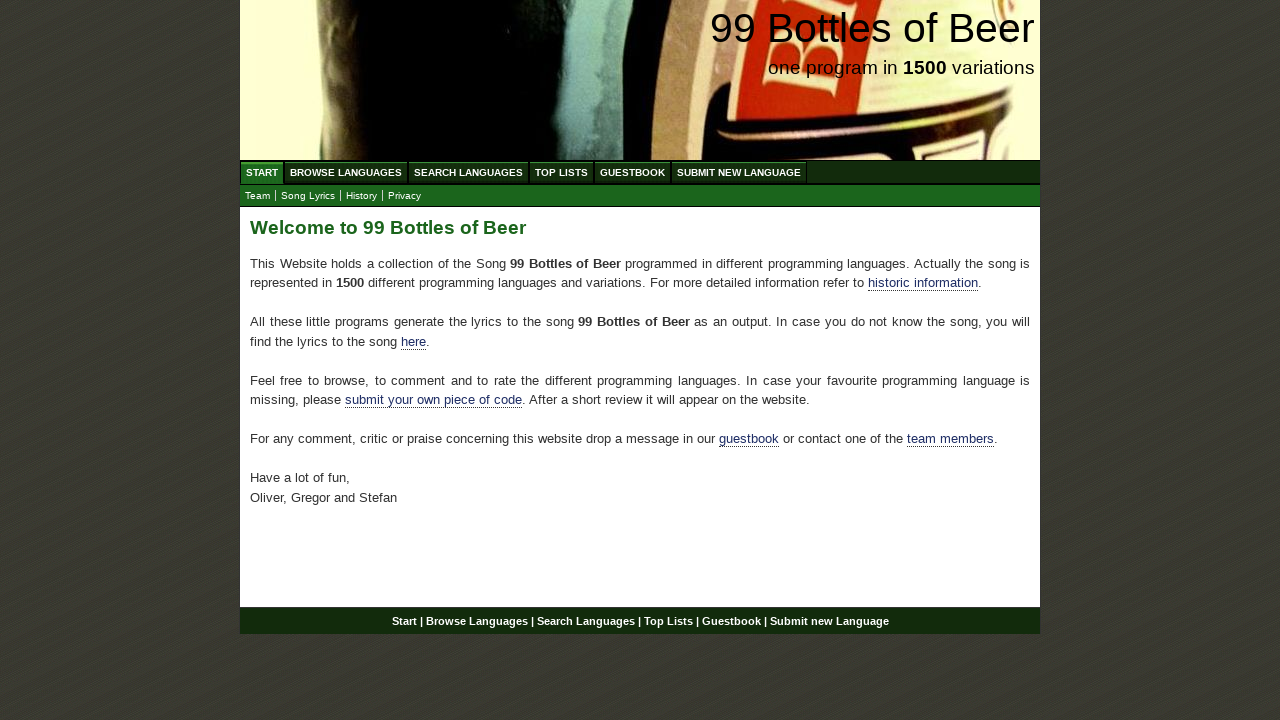

Clicked on Browse Languages link at (346, 172) on #menu li a[href='/abc.html']
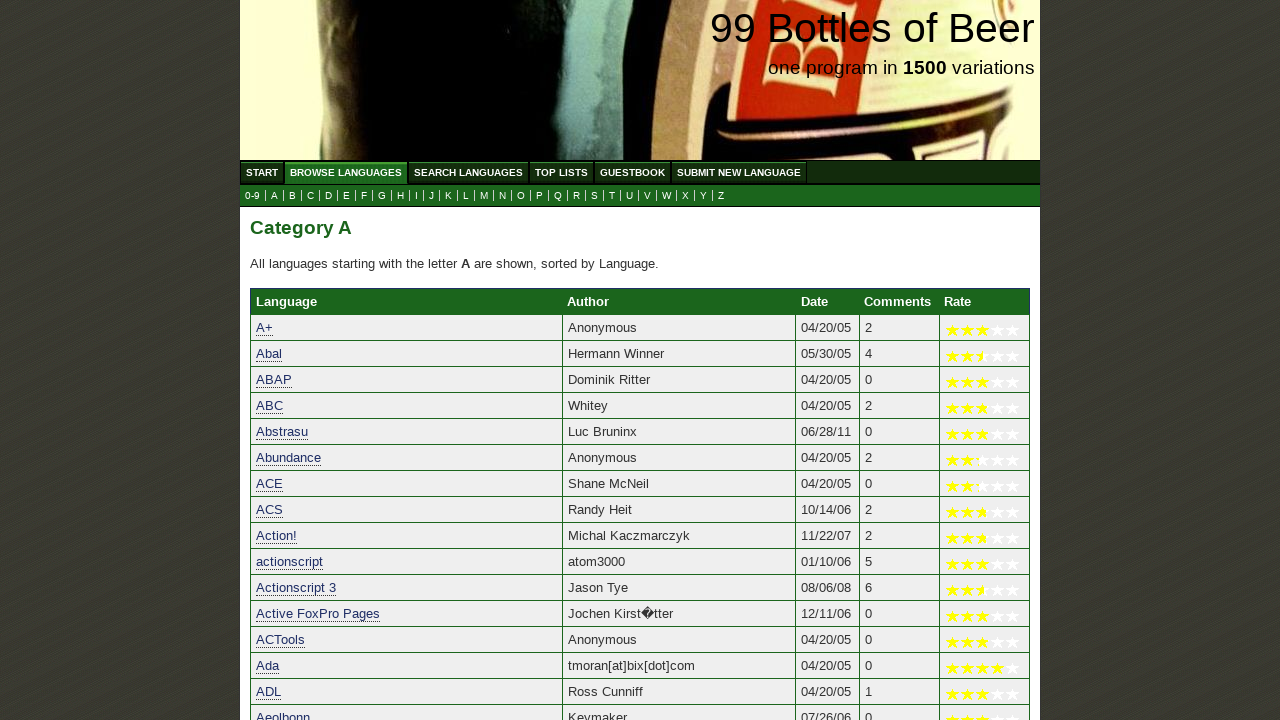

Clicked on M link to browse languages starting with M at (484, 196) on a[href='m.html']
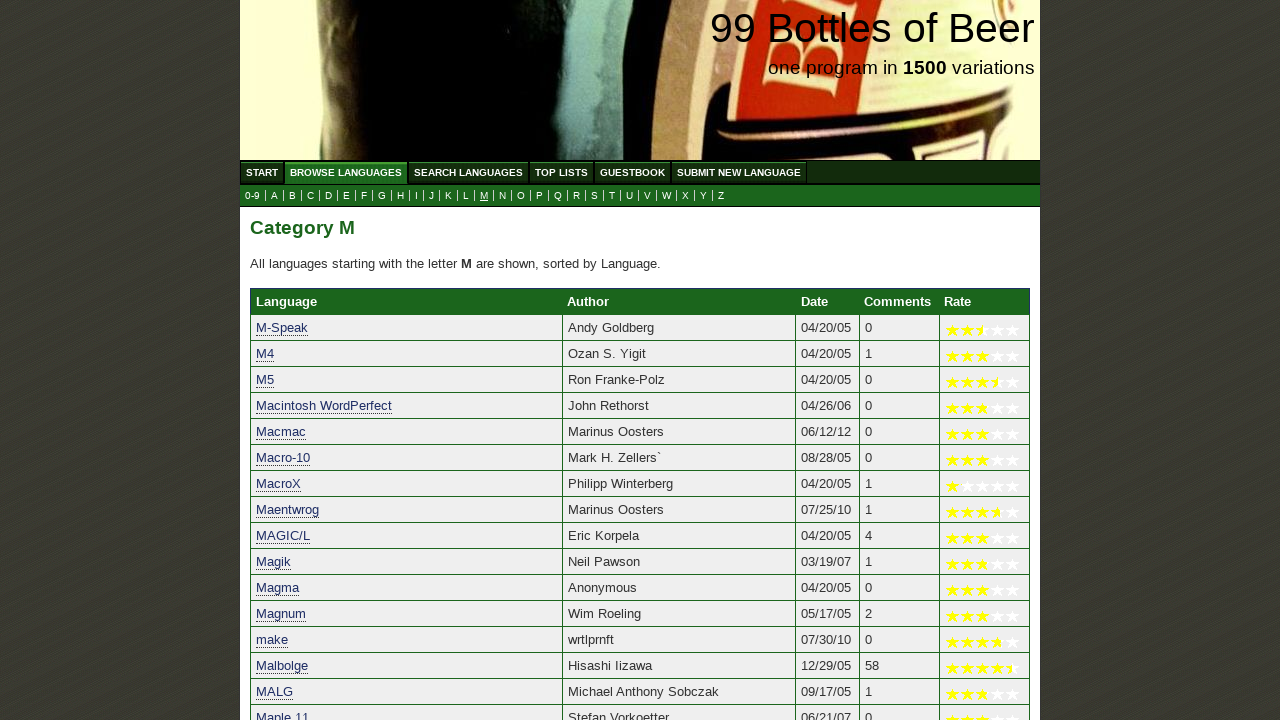

Waited for results to load and verified last row is present
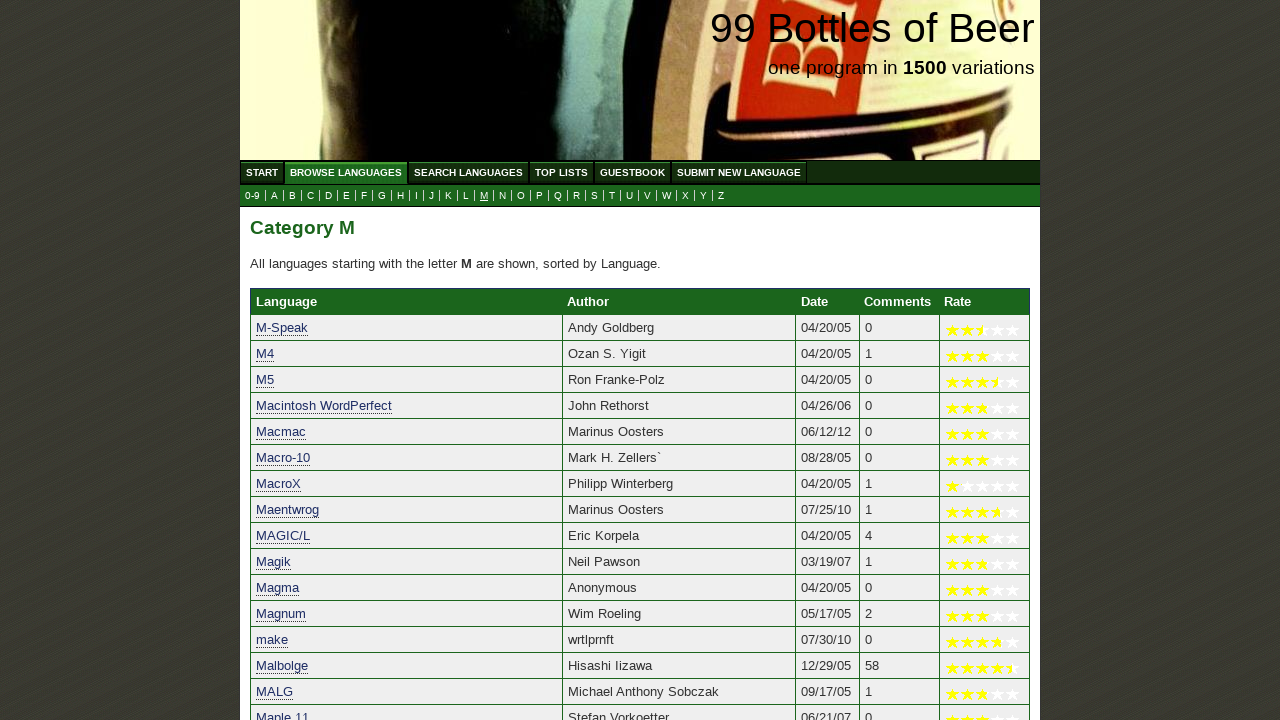

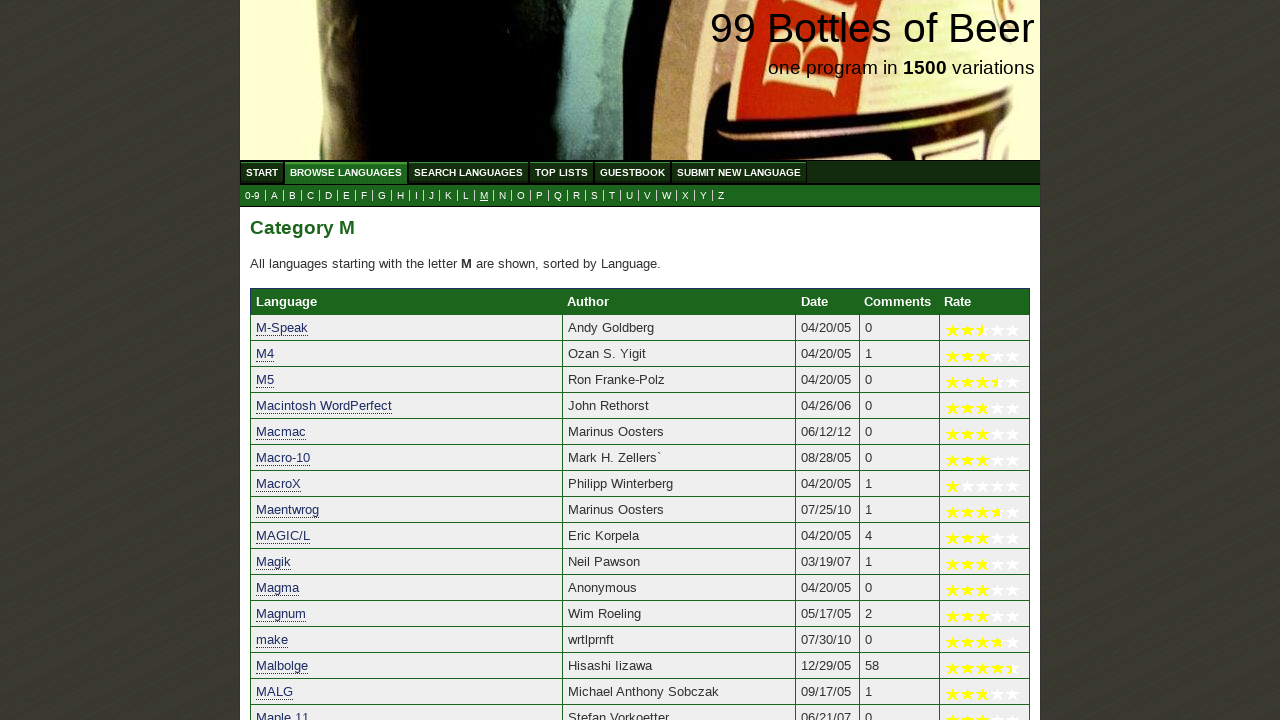